Tests dropdown selection functionality by iterating through options and selecting "Iceland" from a country dropdown menu

Starting URL: https://www.globalsqa.com/demo-site/select-dropdown-menu/

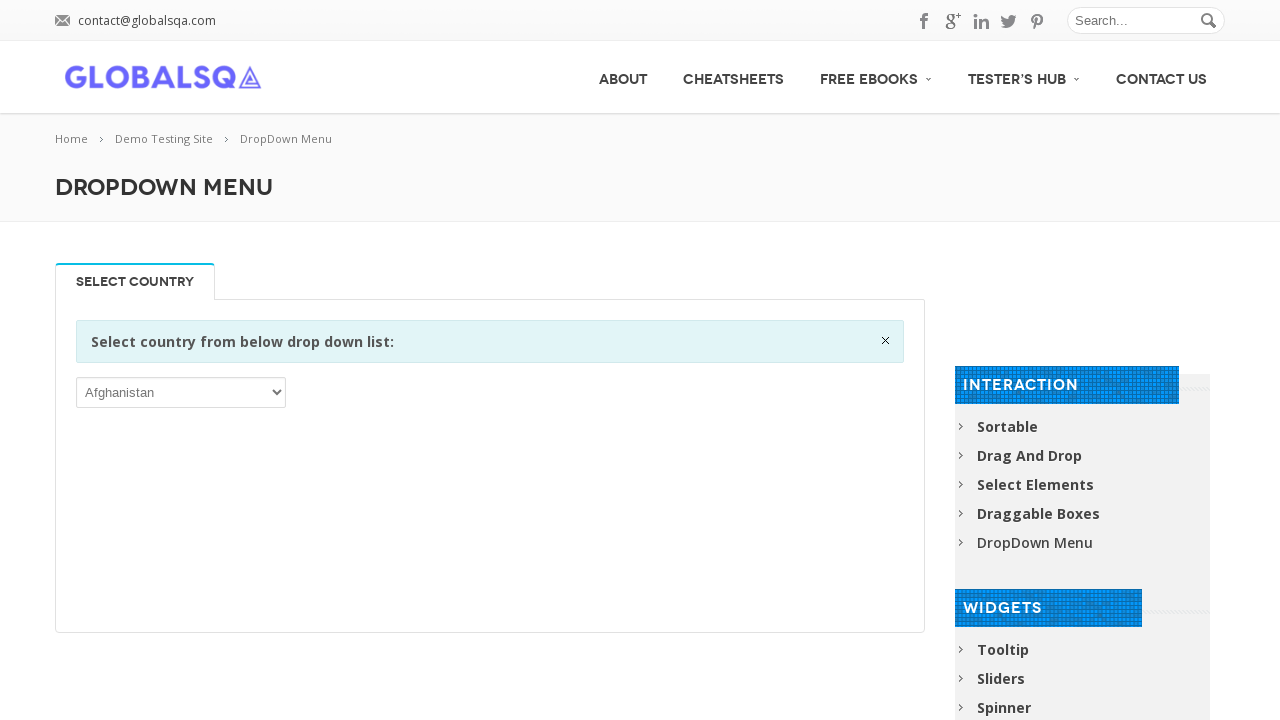

Clicked on country dropdown to open it at (181, 392) on xpath=//*[@id="post-2646"]/div[2]/div/div/div/p/select
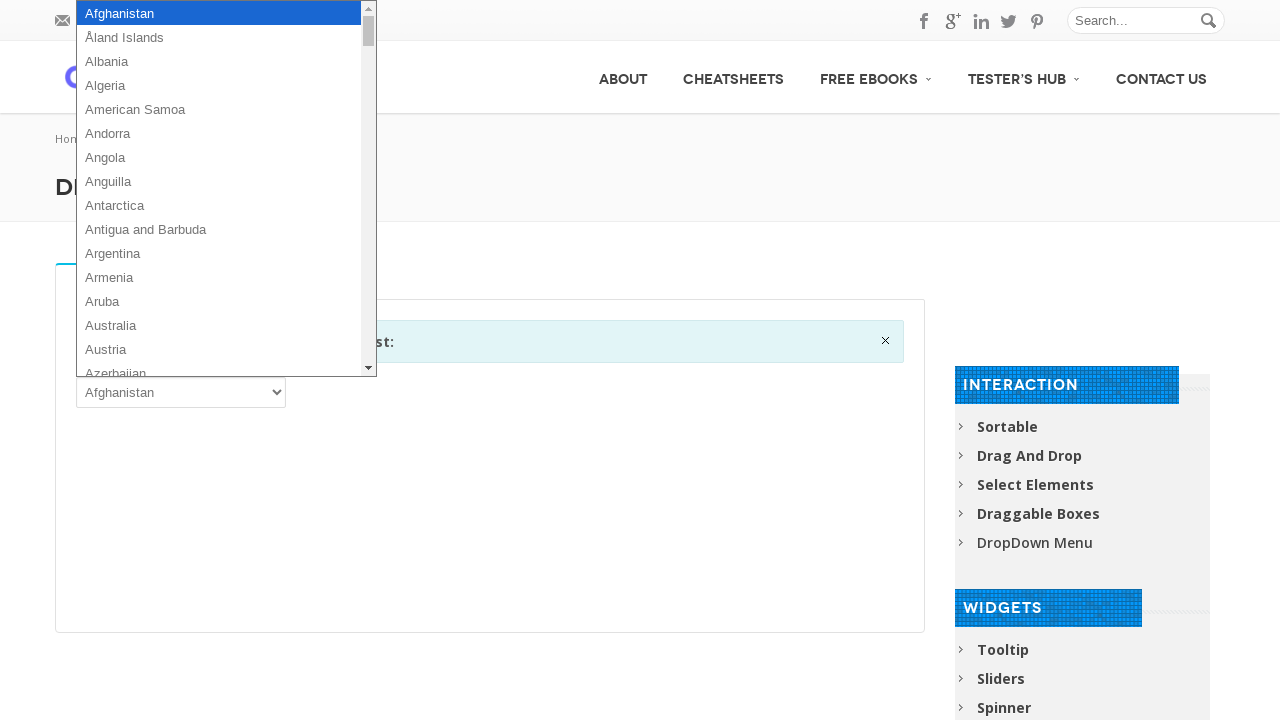

Selected 'Iceland' from the dropdown menu on xpath=//*[@id="post-2646"]/div[2]/div/div/div/p/select
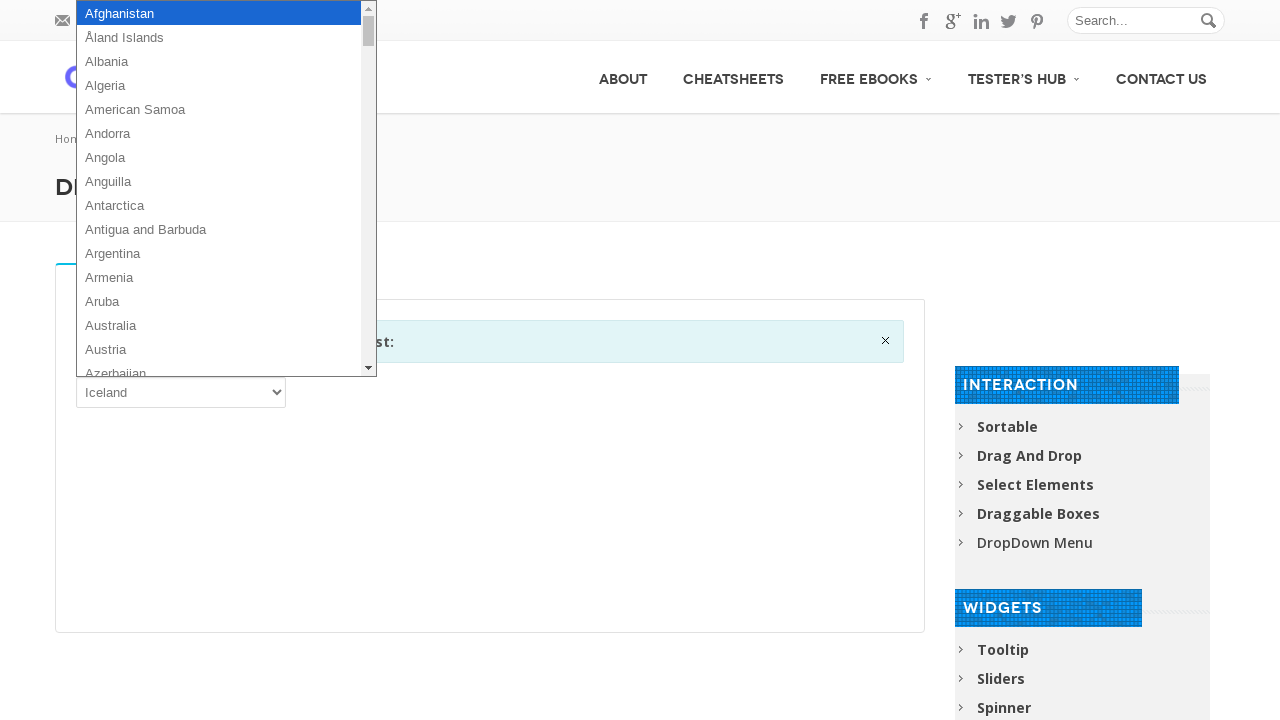

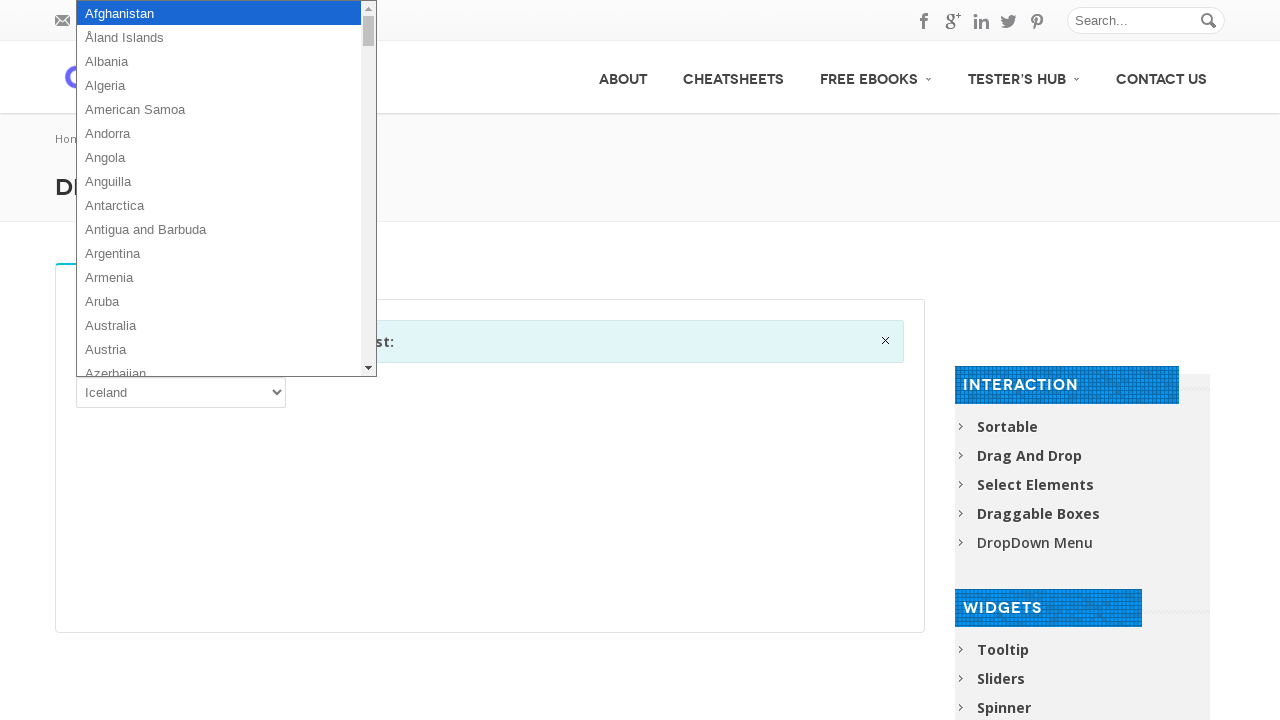